Tests signup validation by attempting to register with a password that is too short

Starting URL: http://selenium-blog.herokuapp.com

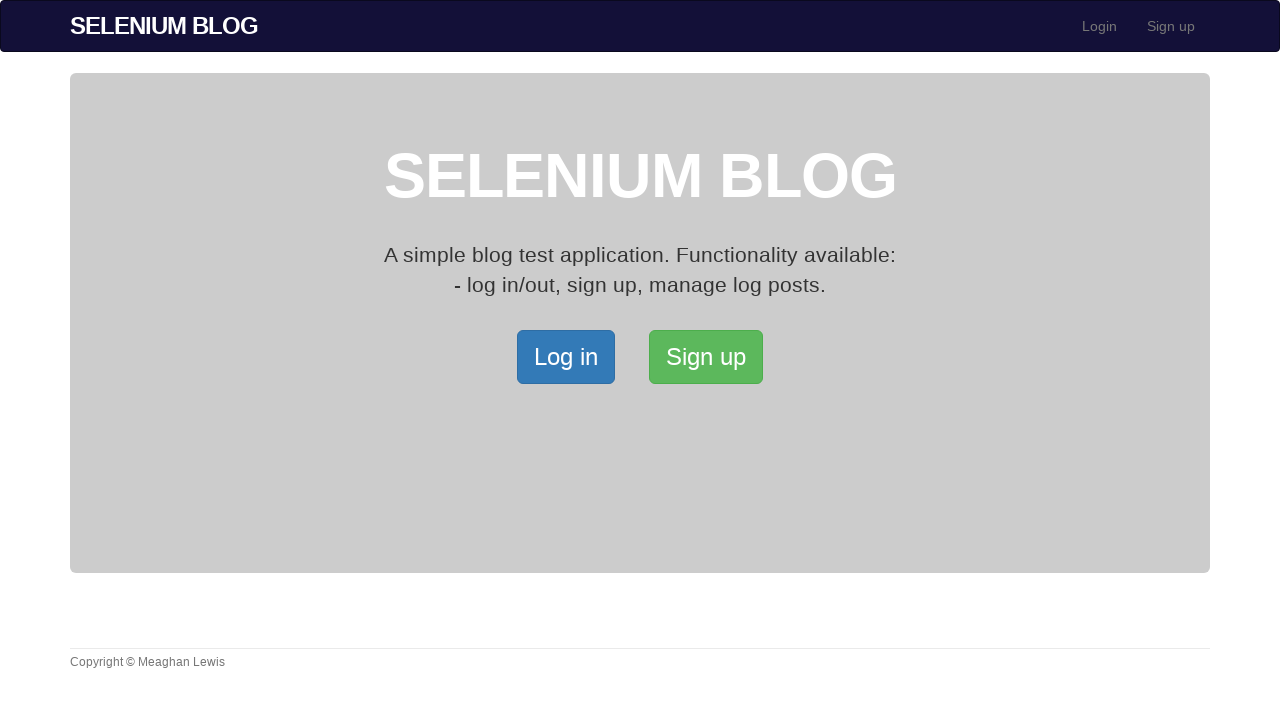

Clicked on signup link in navigation bar at (1171, 26) on xpath=//*[@id='bs-example-navbar-collapse-1']/ul/li[2]/a
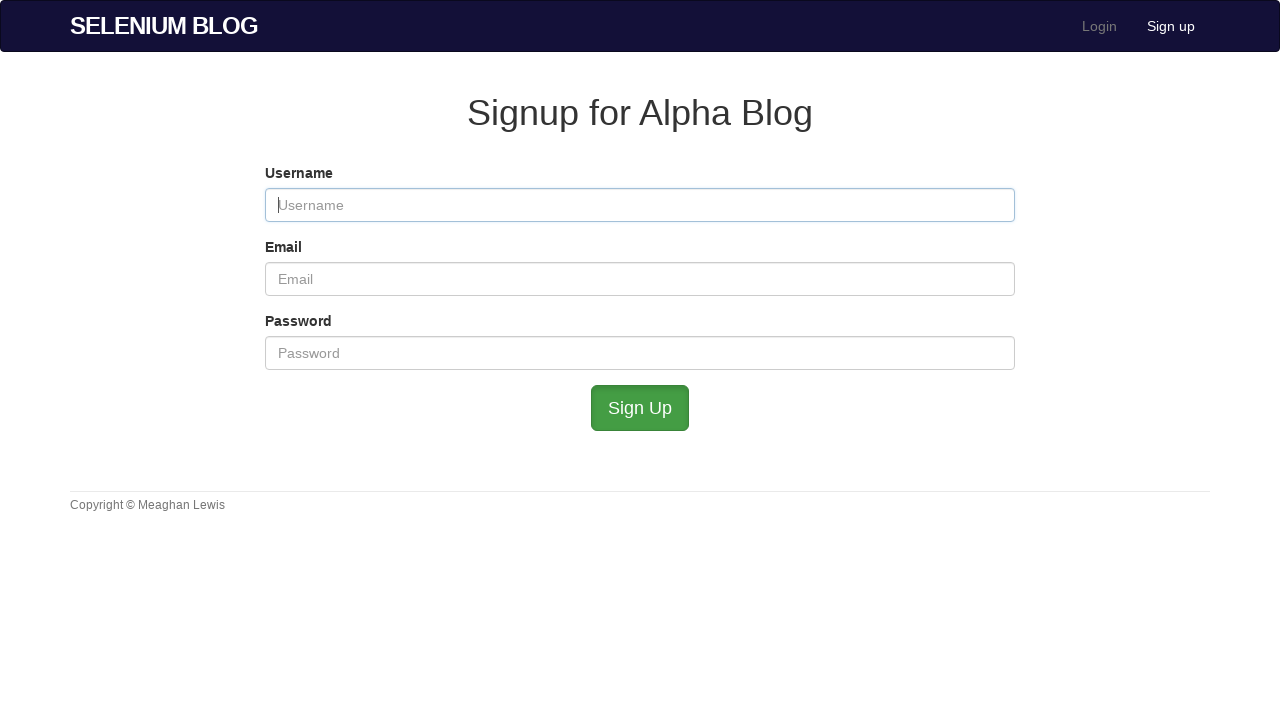

Filled username field with 'ValidUser321' on #user_username
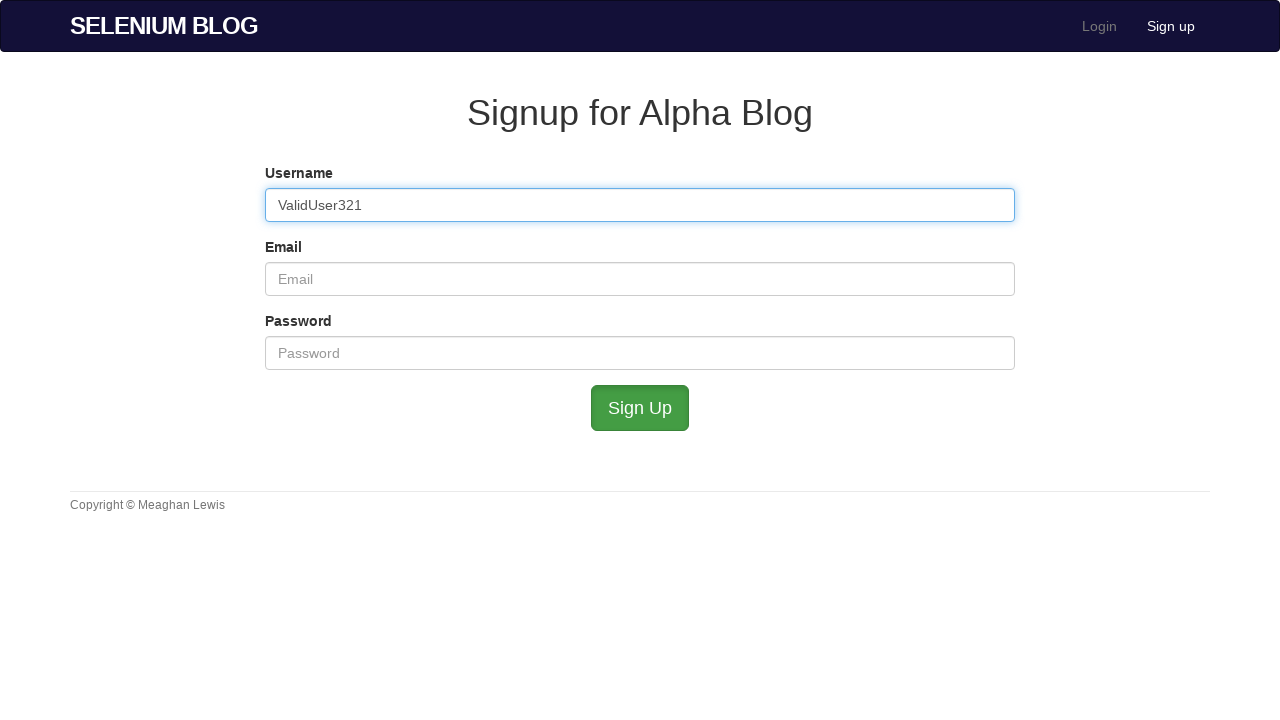

Filled email field with 'validuser321@mailinator.com' on #user_email
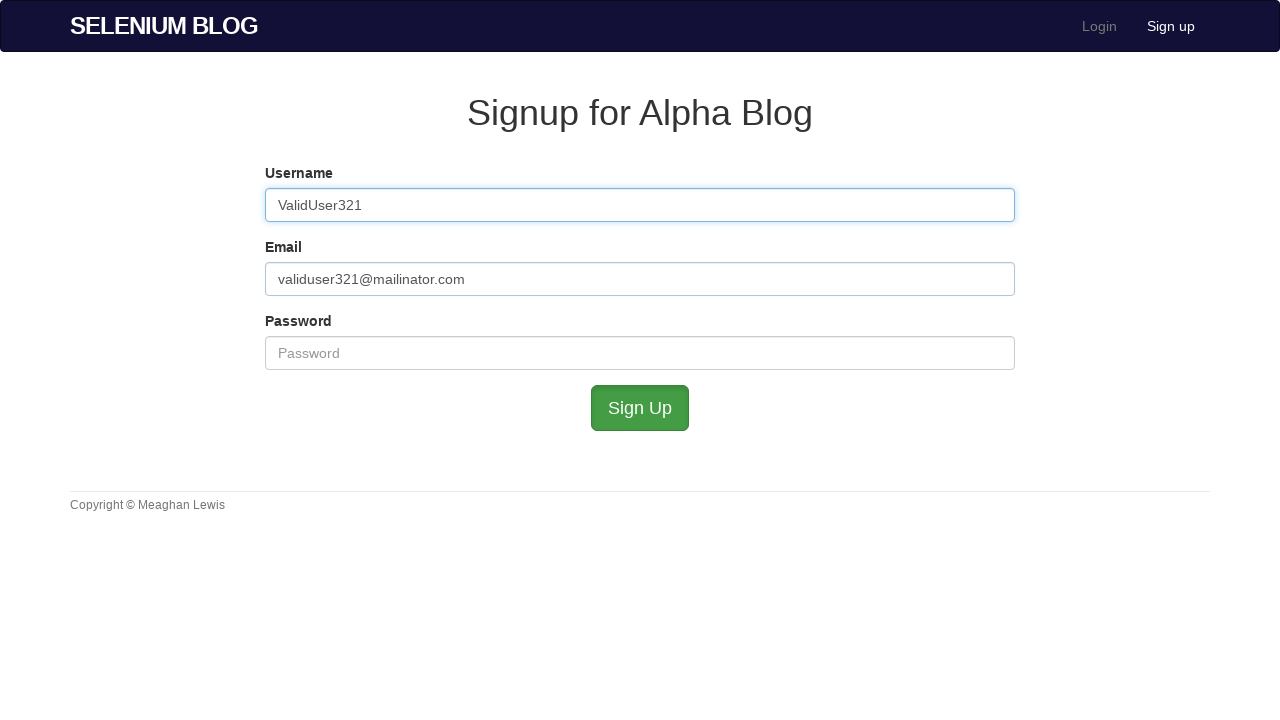

Filled password field with too short password 'A' on #user_password
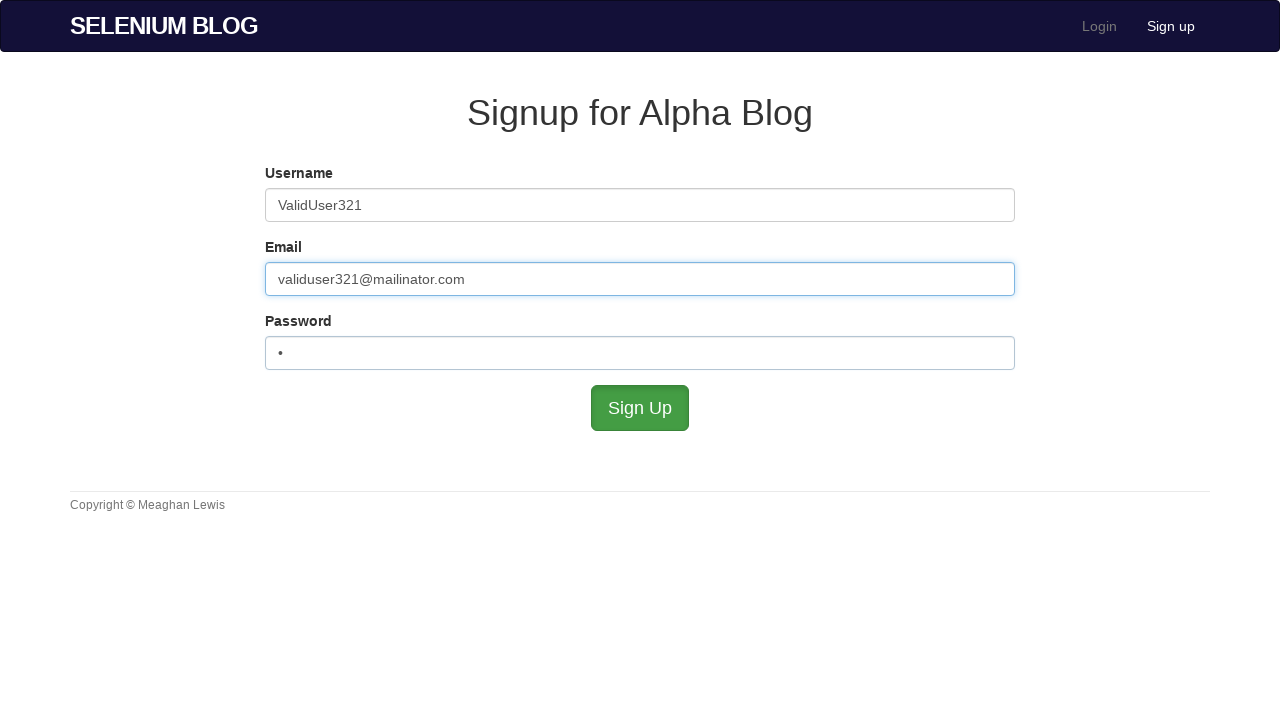

Submitted signup form with too short password to trigger validation error at (640, 408) on #submit
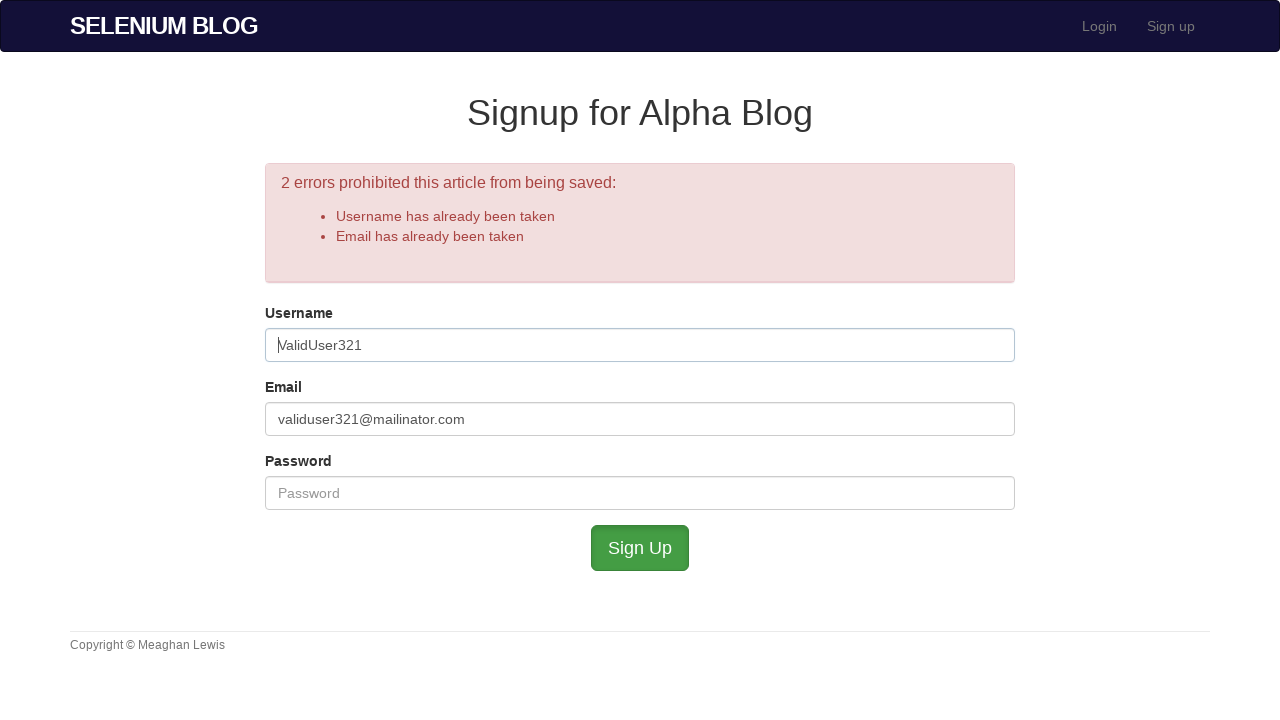

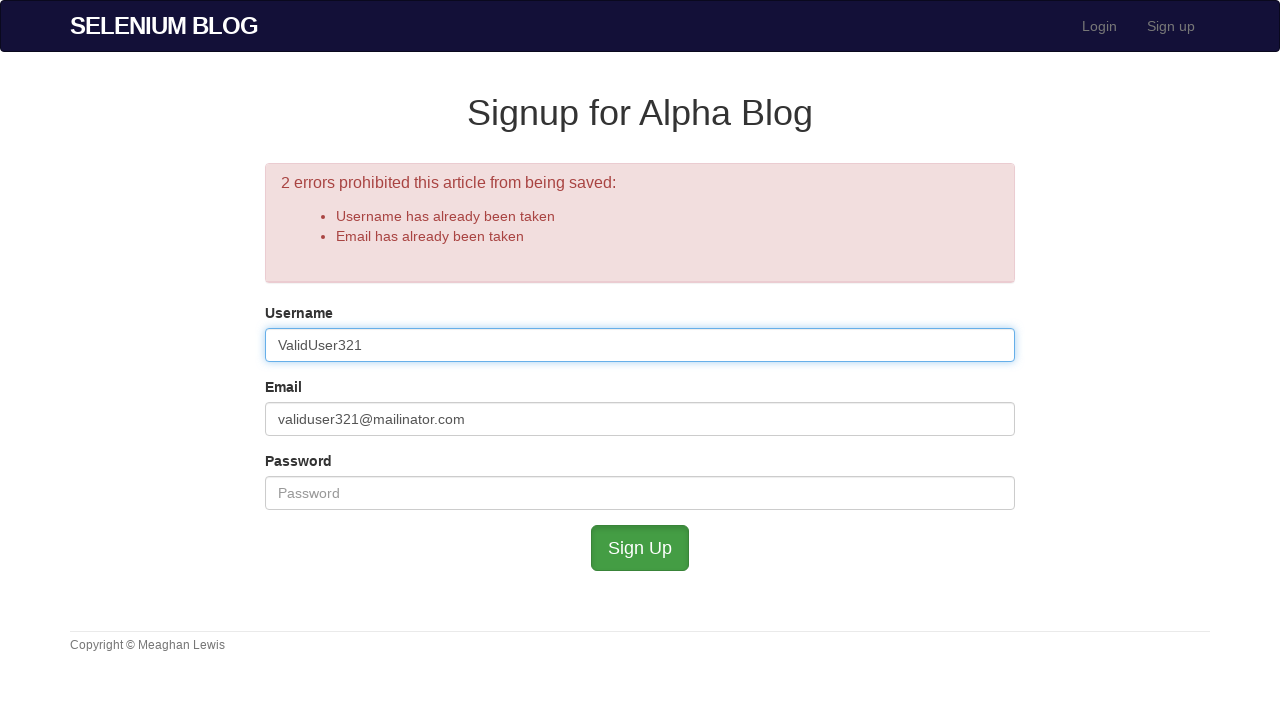